Tests selecting options from a single-select dropdown using index, value, and visible text methods

Starting URL: https://eviltester.github.io/supportclasses/

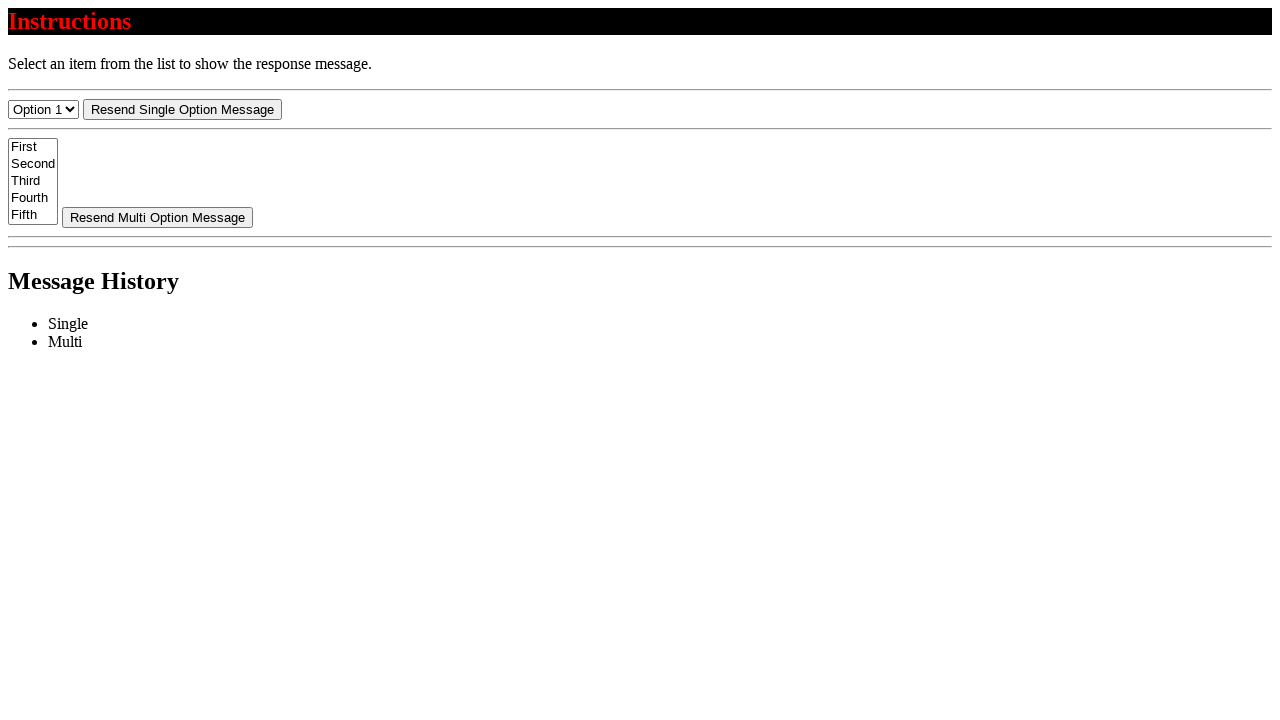

Selected first option (index 0) from single-select dropdown on #select-menu
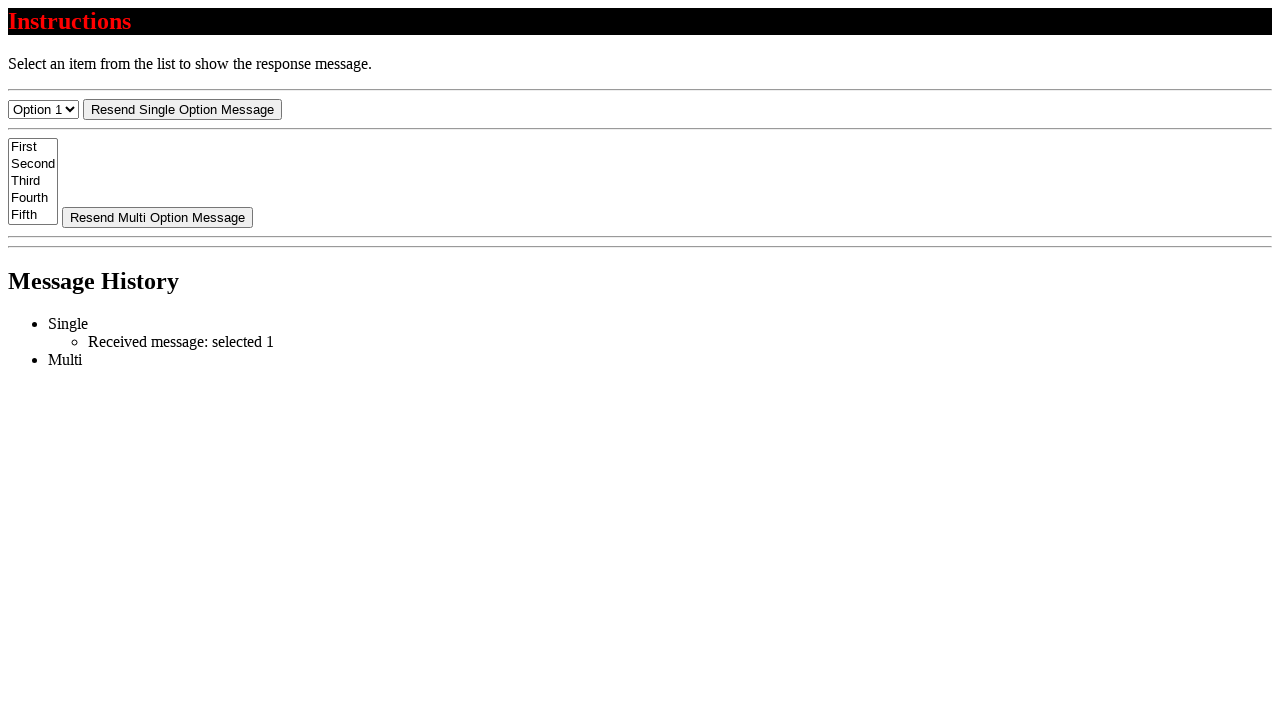

Retrieved selected option text content
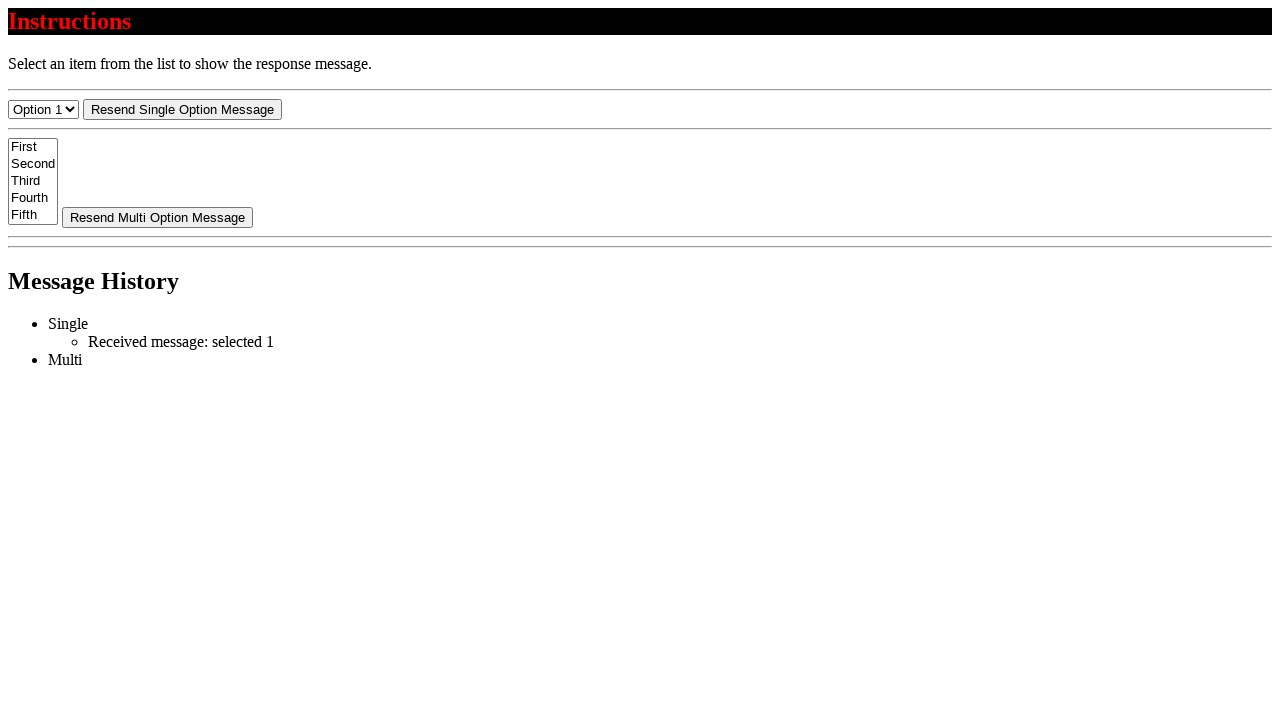

Verified that 'Option 1' is selected
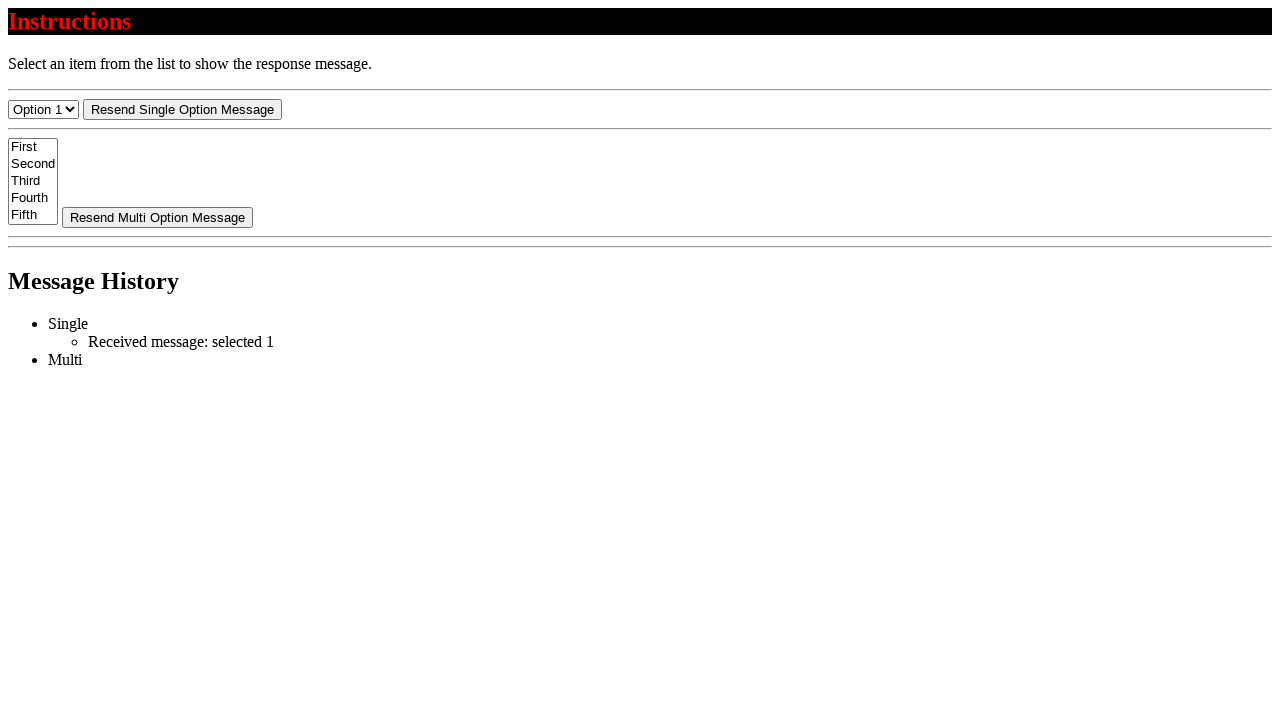

Selected second option (index 1) from single-select dropdown on #select-menu
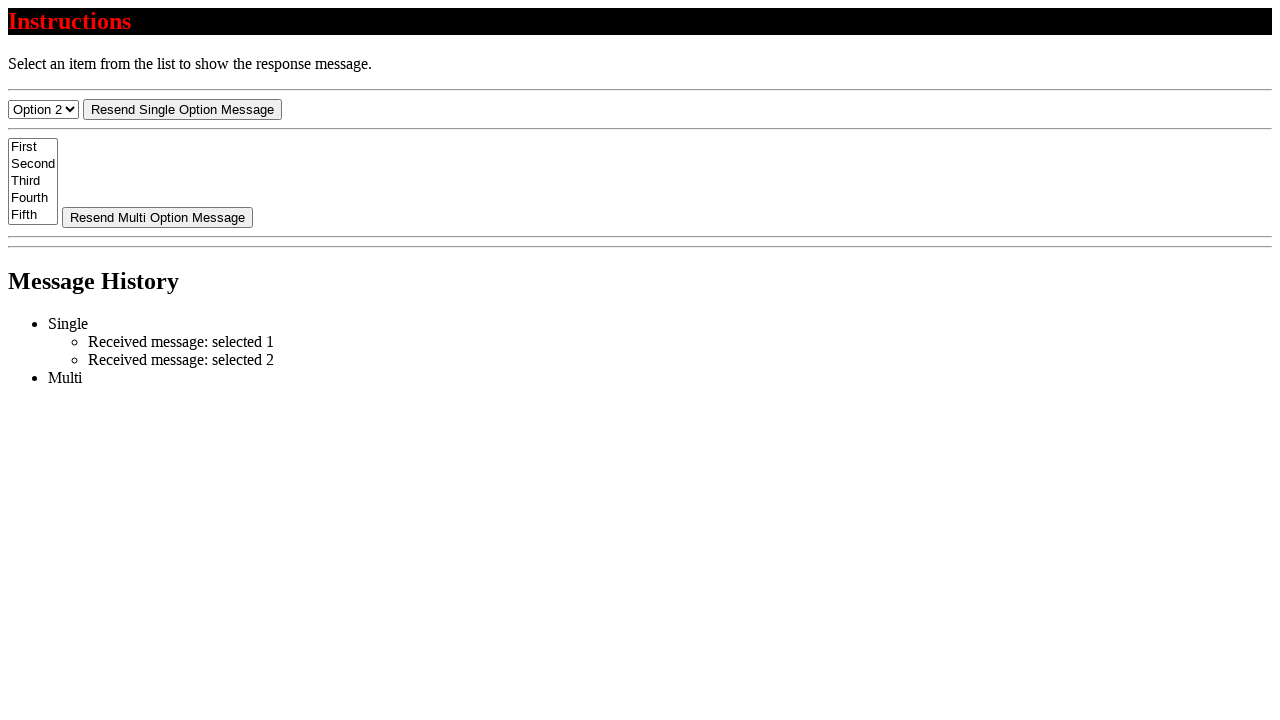

Retrieved selected option text content
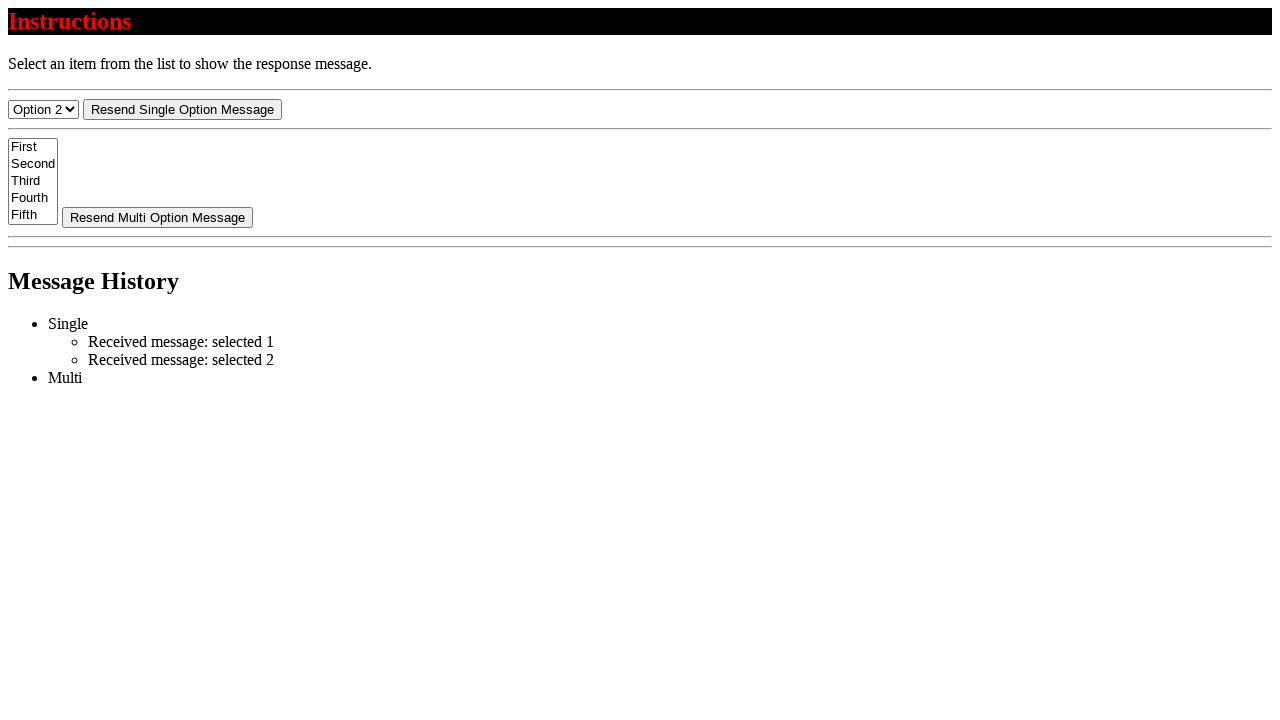

Verified that 'Option 2' is selected
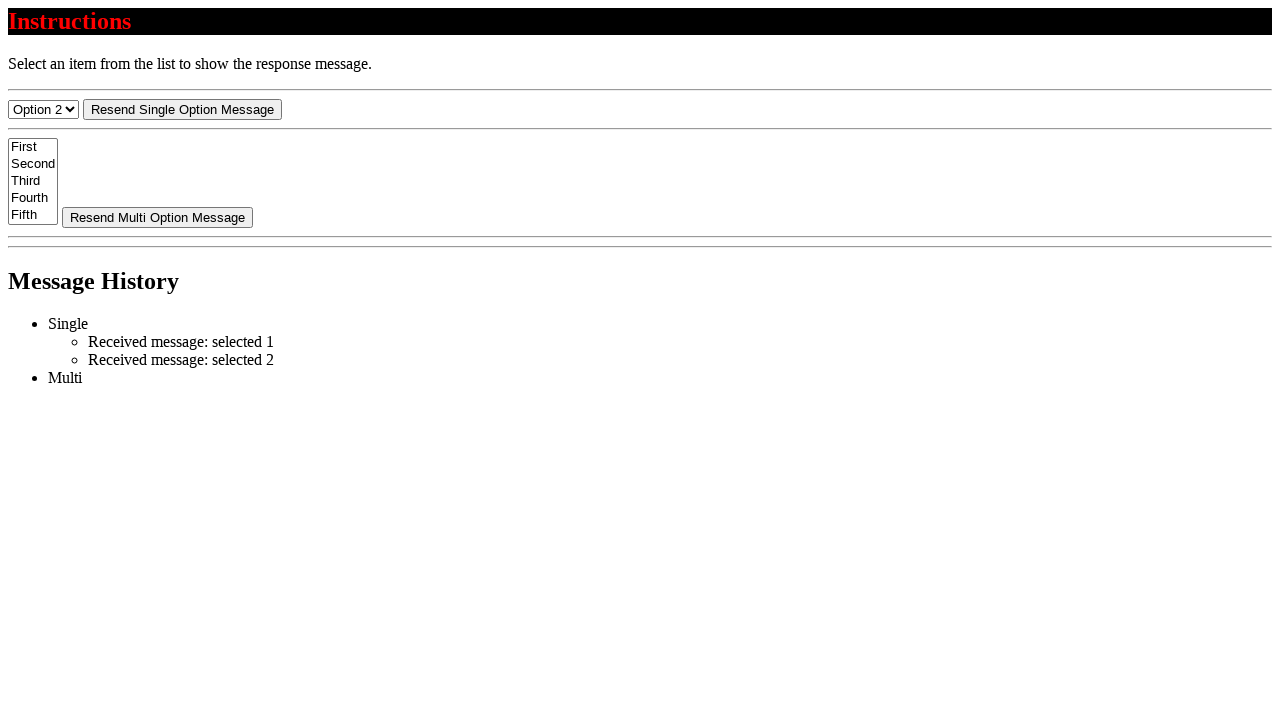

Selected option by value '1' from single-select dropdown on #select-menu
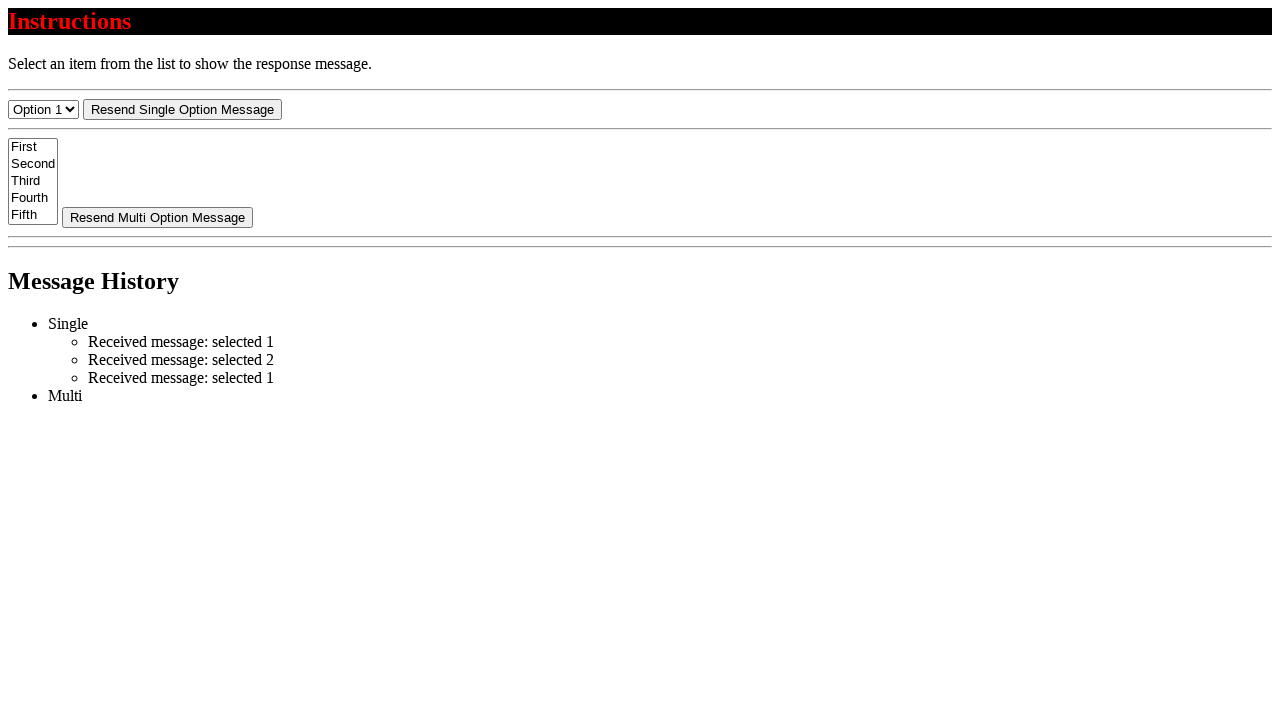

Retrieved selected option text content
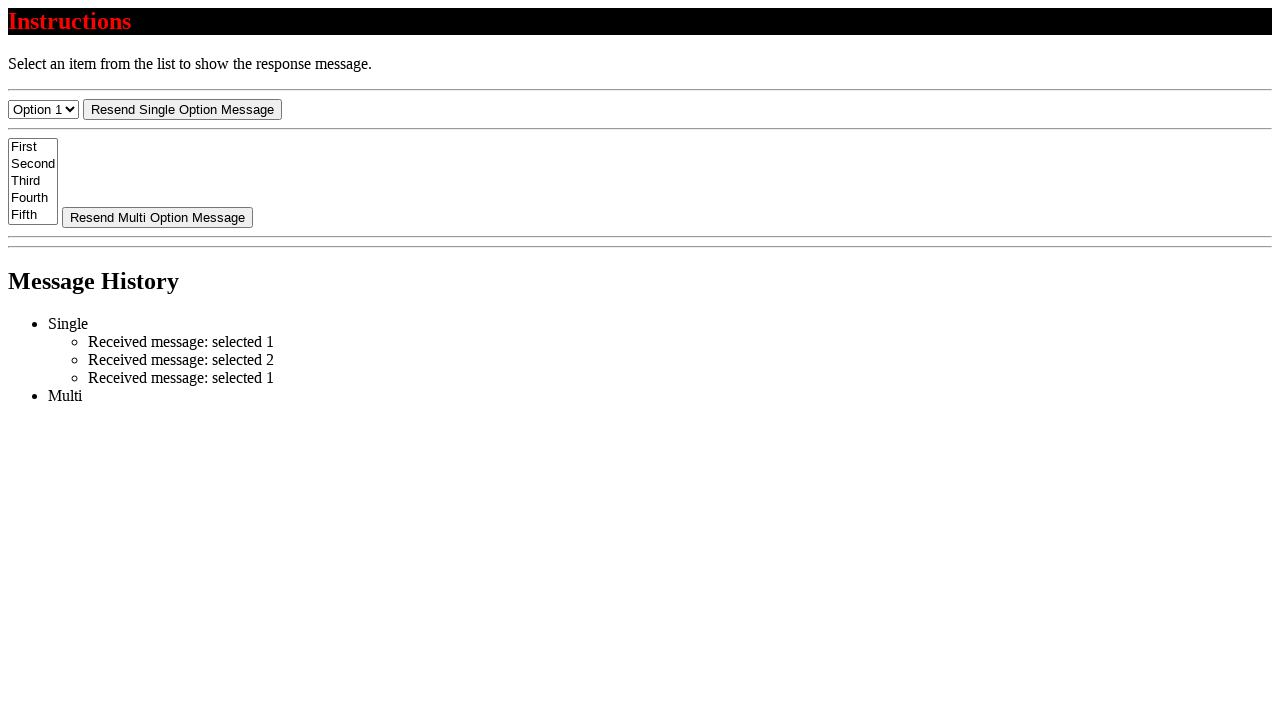

Verified that 'Option 1' is selected by value
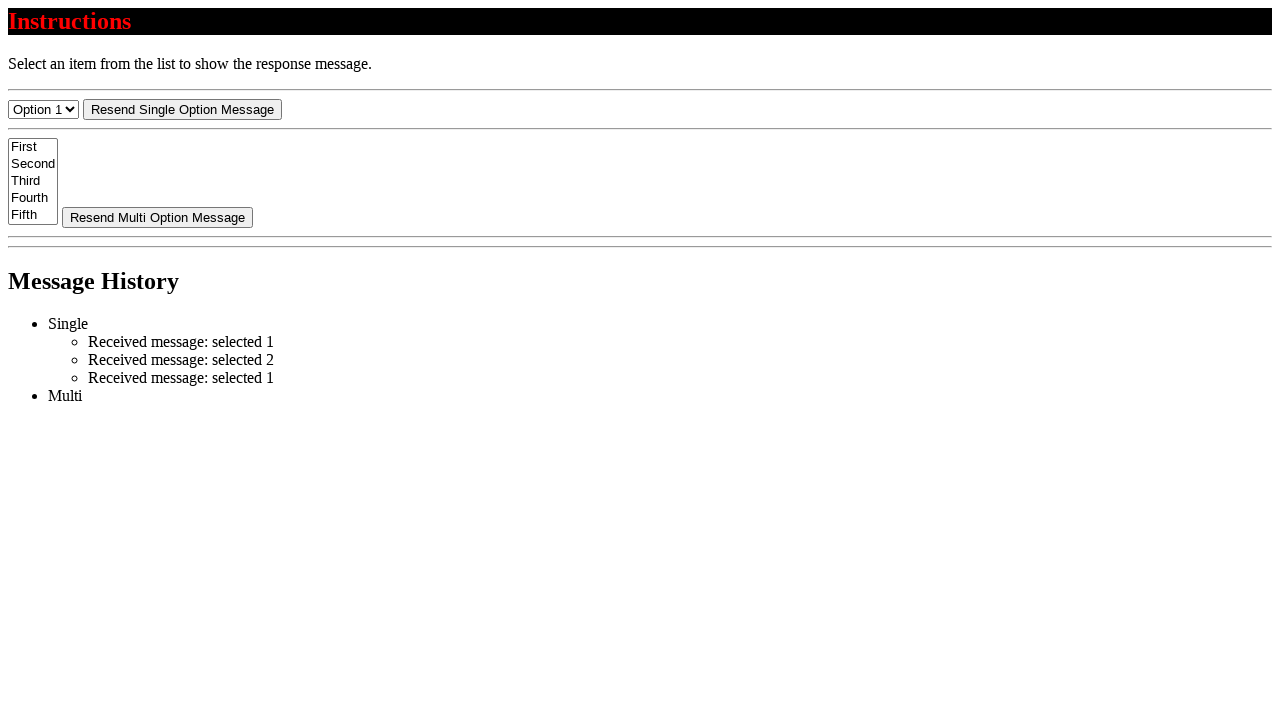

Selected option by visible text 'Option 3' from single-select dropdown on #select-menu
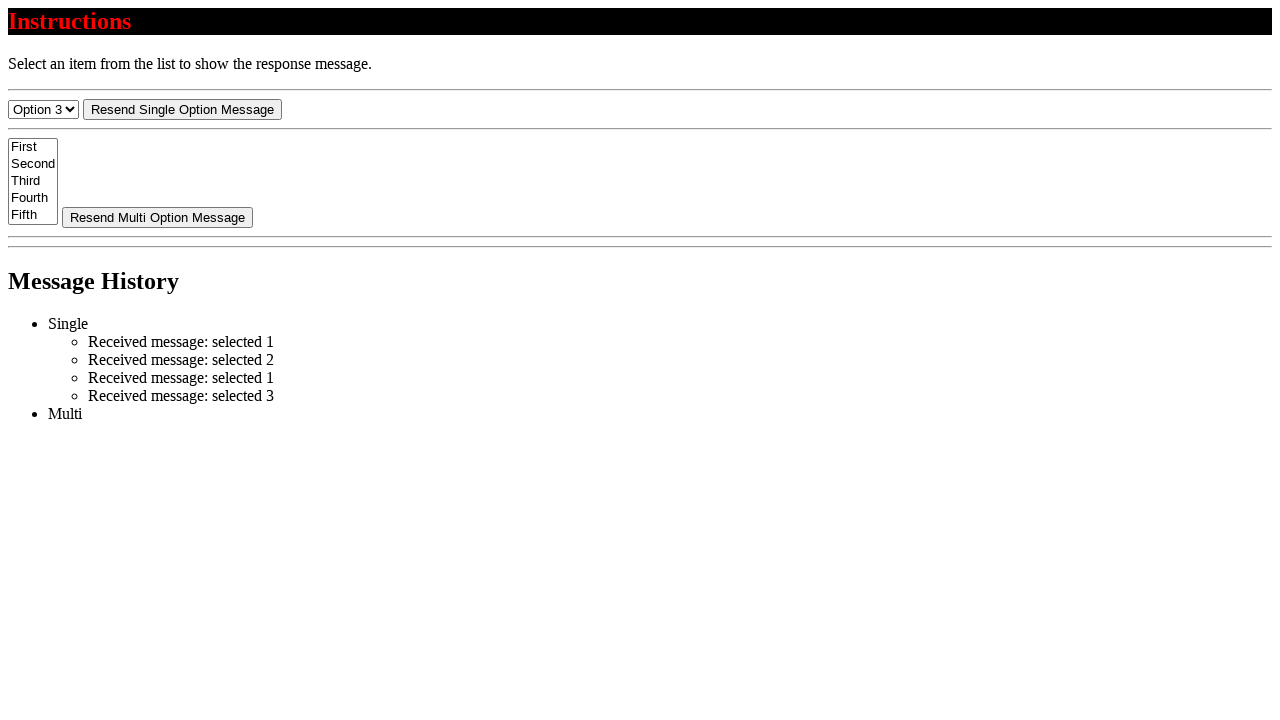

Retrieved value attribute of selected option
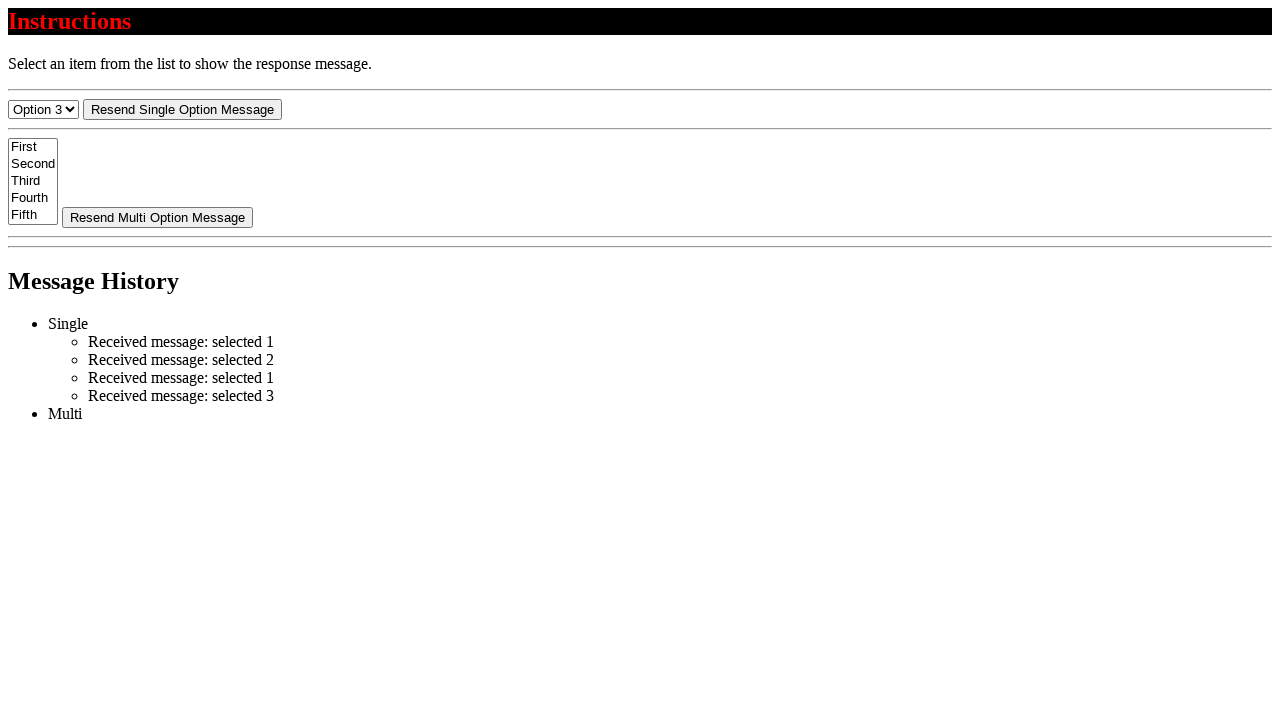

Verified that selected option has value '3'
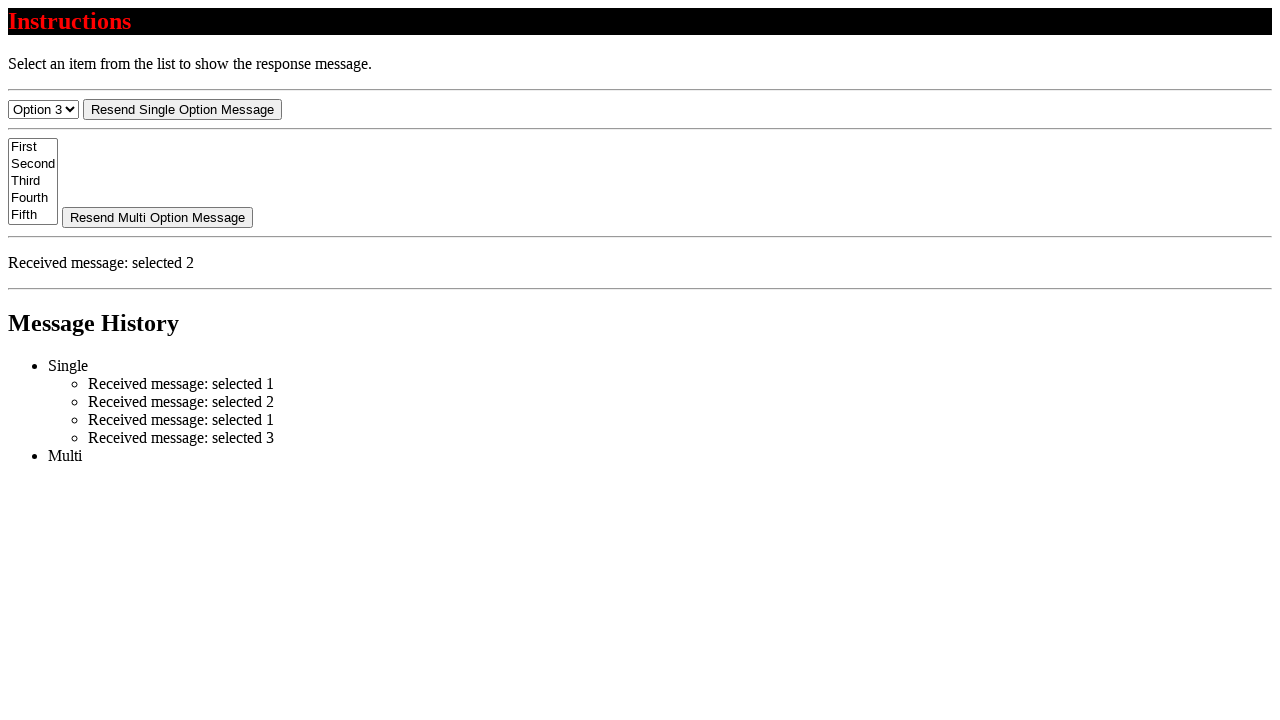

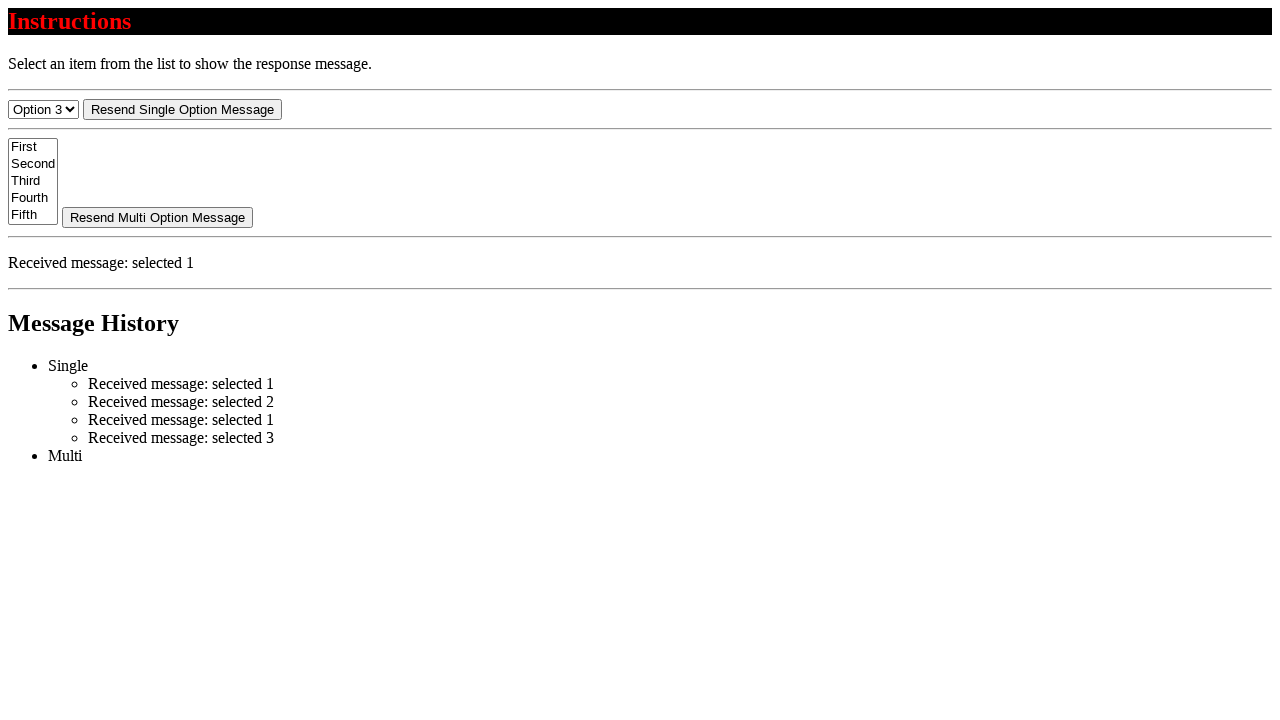